Tests JavaScript alert dialog handling by triggering an alert and accepting it

Starting URL: https://practice.expandtesting.com/js-dialogs

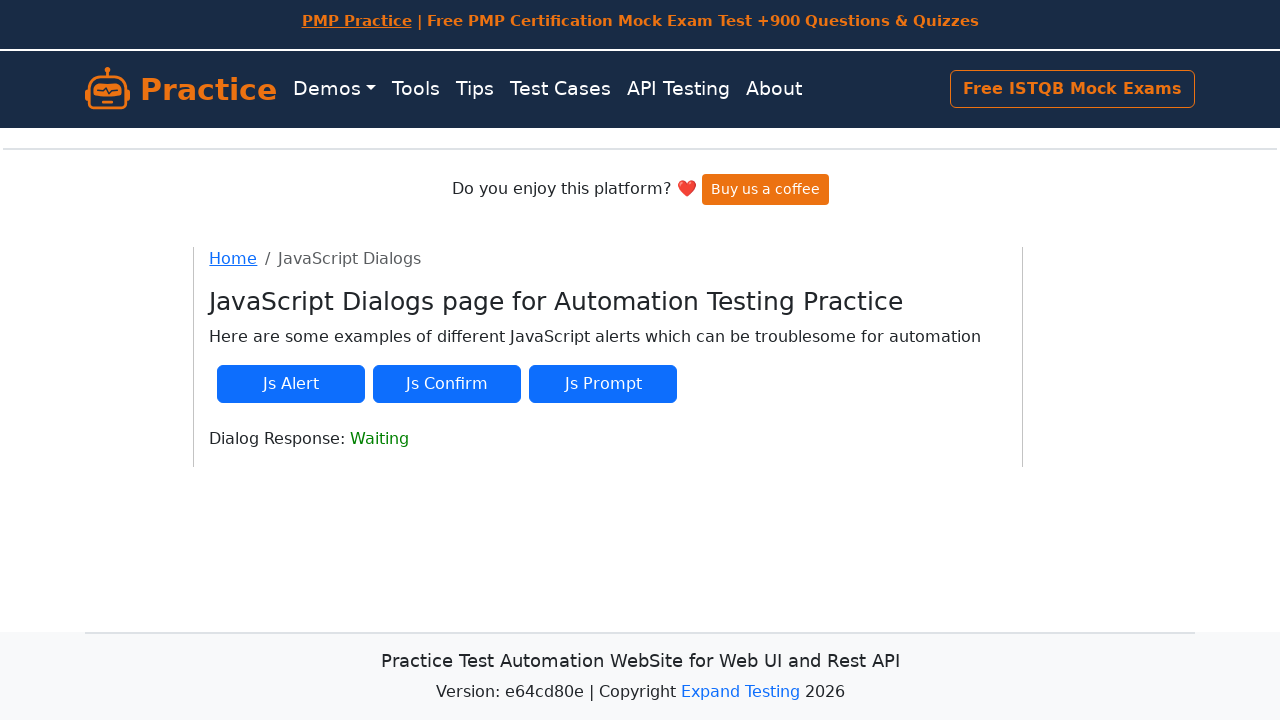

Clicked button to trigger JavaScript alert at (291, 384) on #js-alert
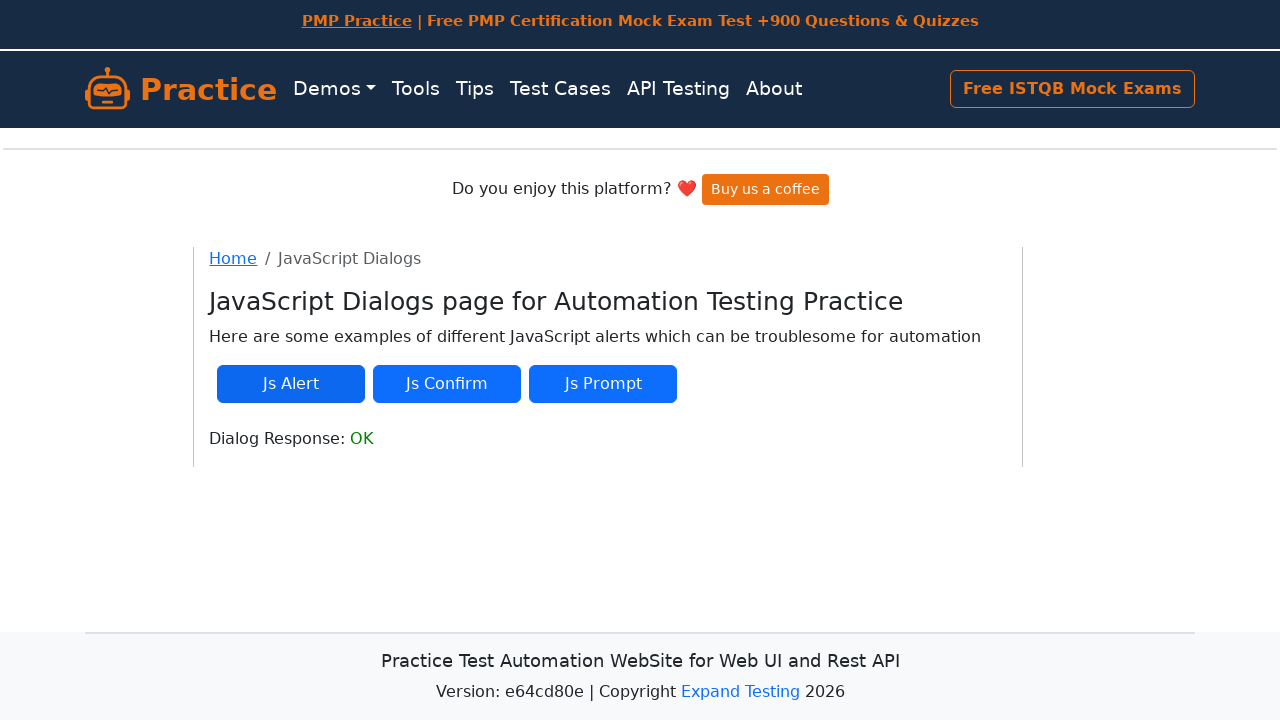

Set up dialog handler to accept alerts
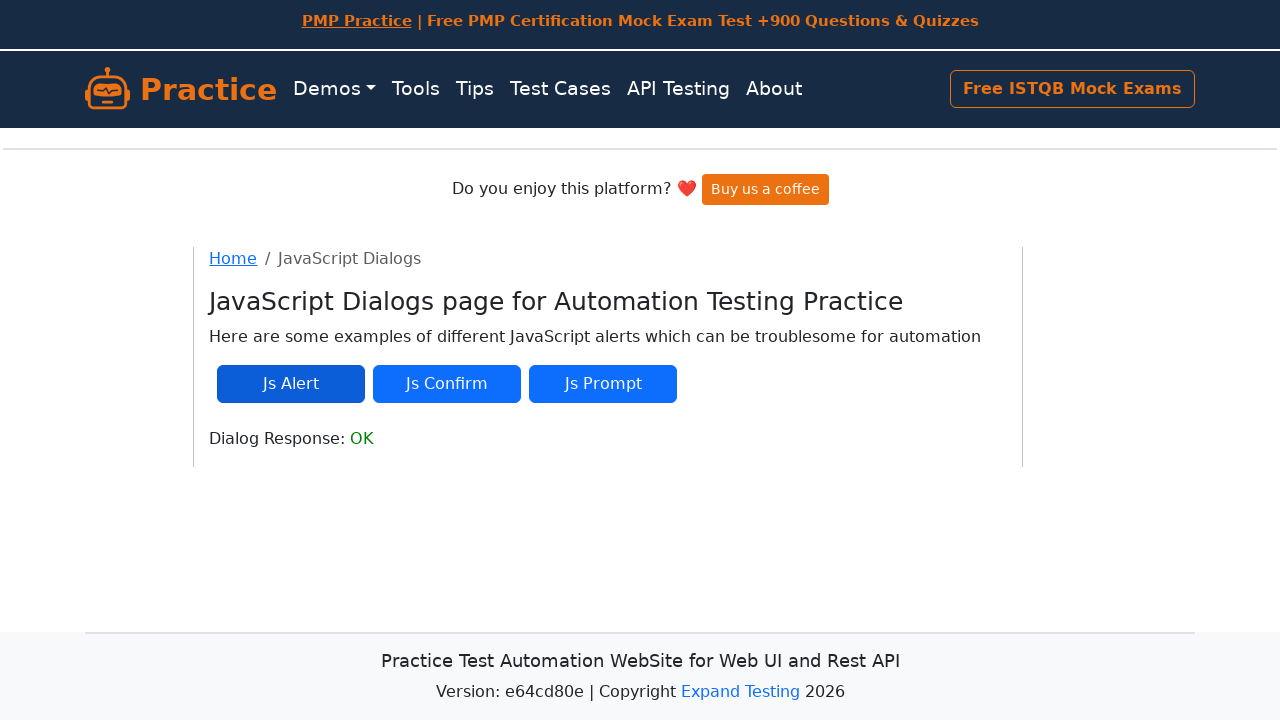

Clicked button to trigger JavaScript alert and accepted it at (291, 384) on #js-alert
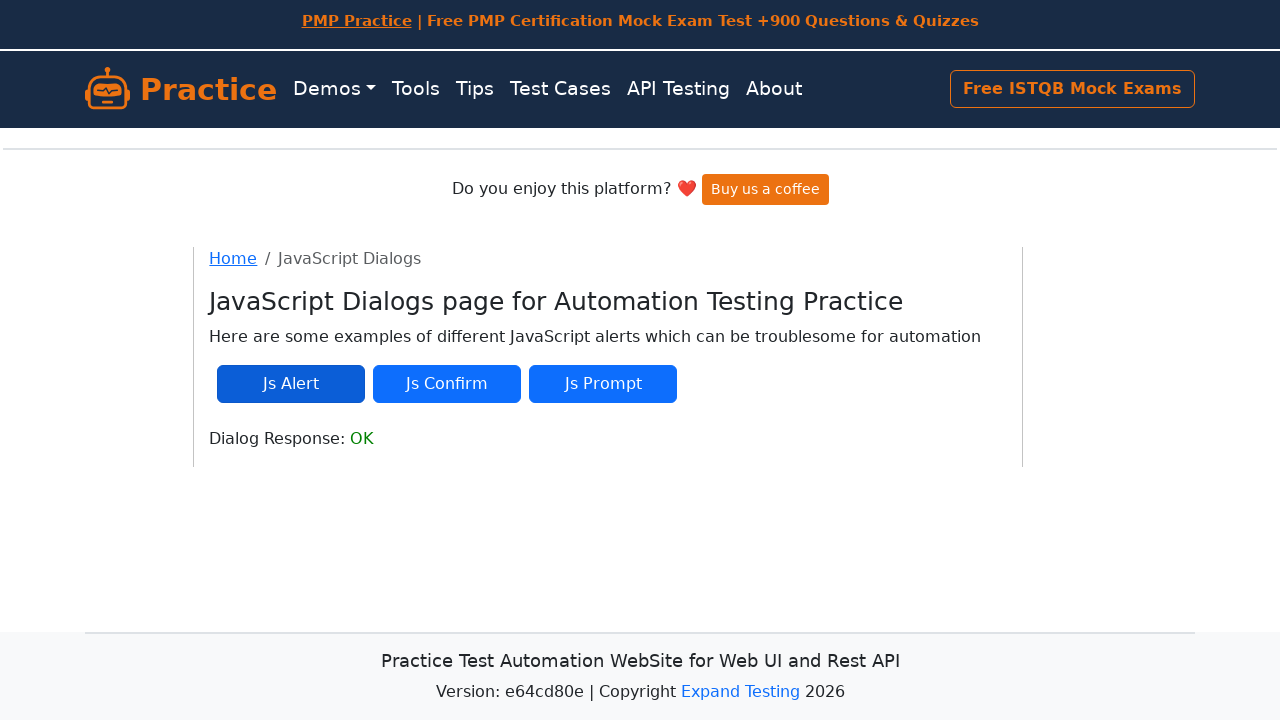

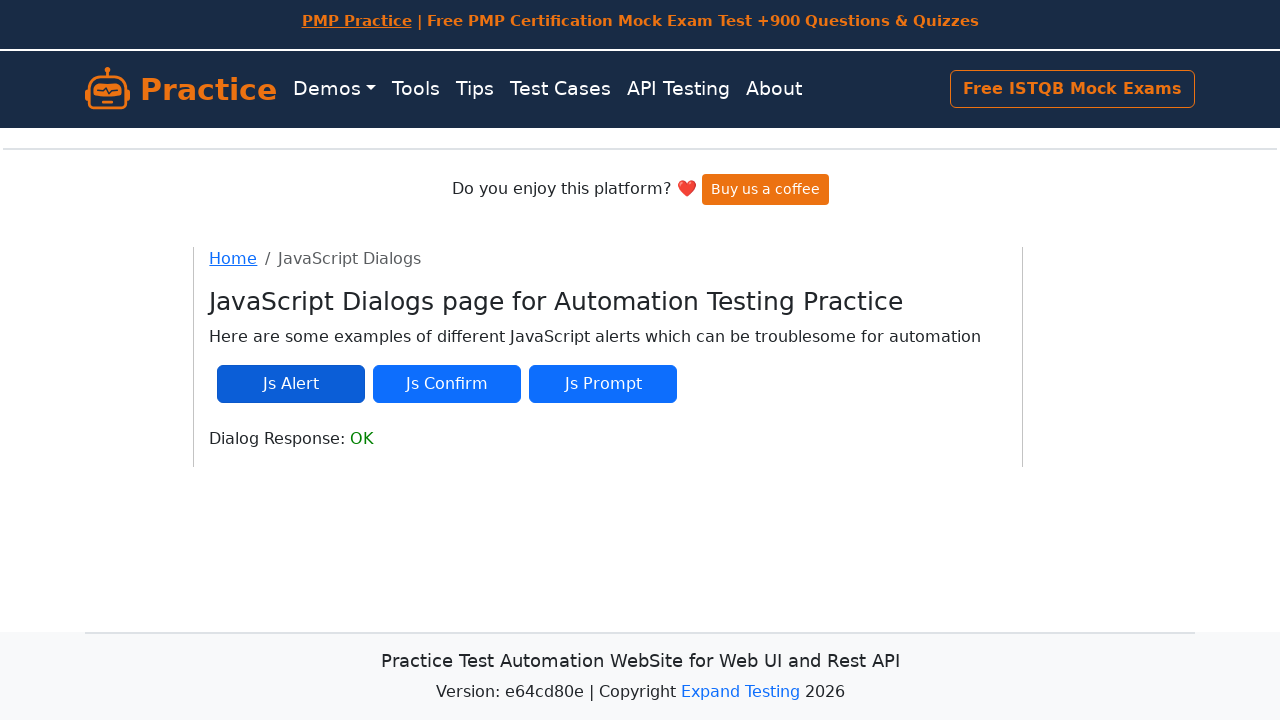